Tests search field functionality by entering text into the search field, then clearing it, demonstrating basic input field interactions on an e-commerce demo site.

Starting URL: http://cms.demo.katalon.com/

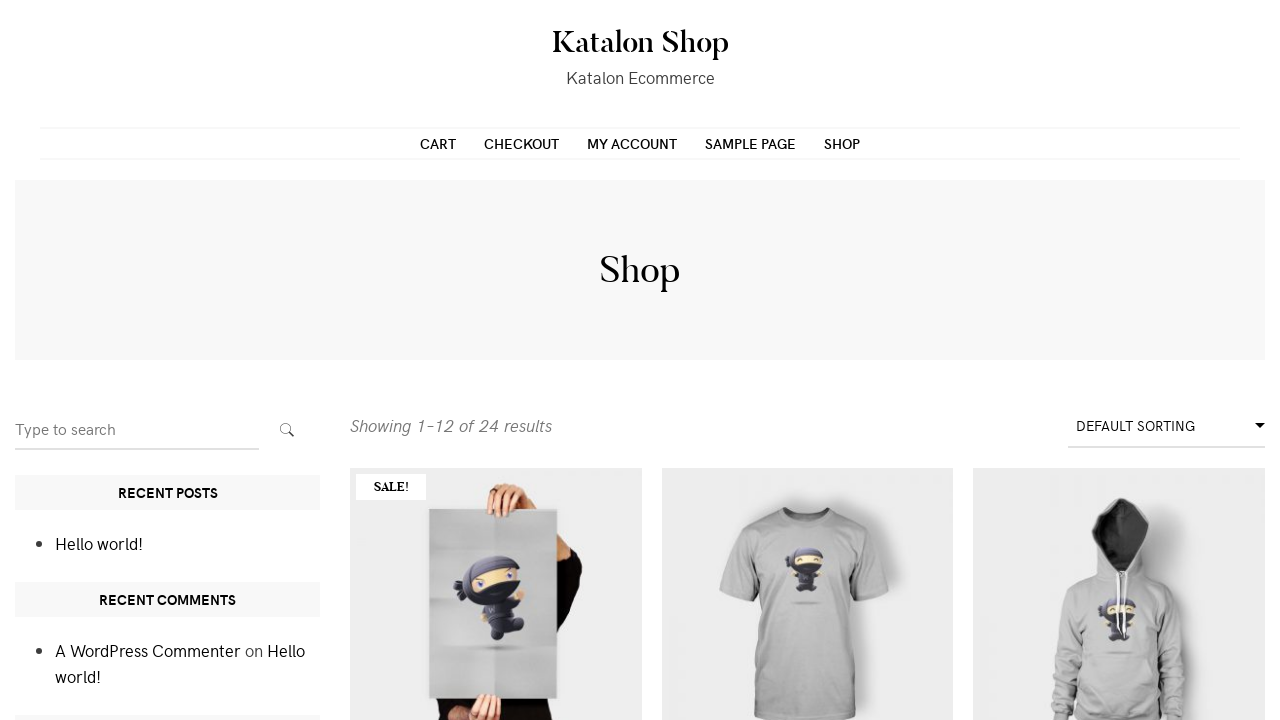

Entered incorrect text 'Pogresan tekst' into search field on .search-field
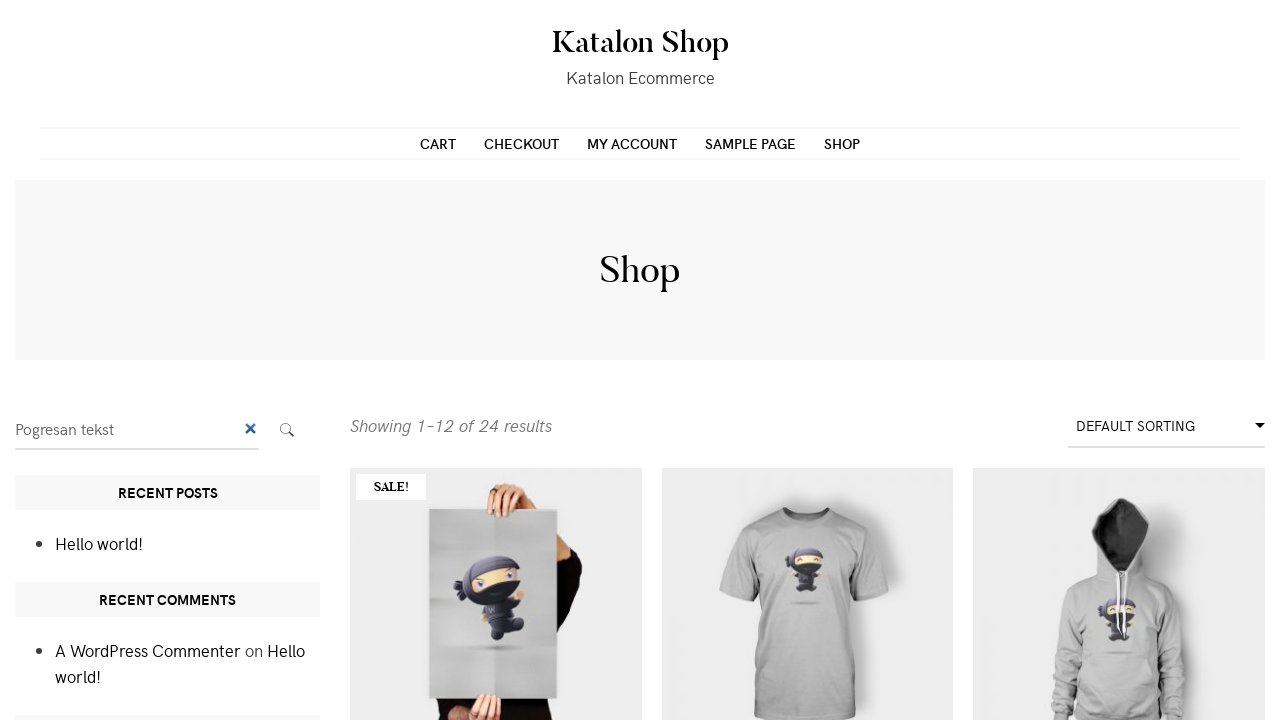

Cleared the search field on .search-field
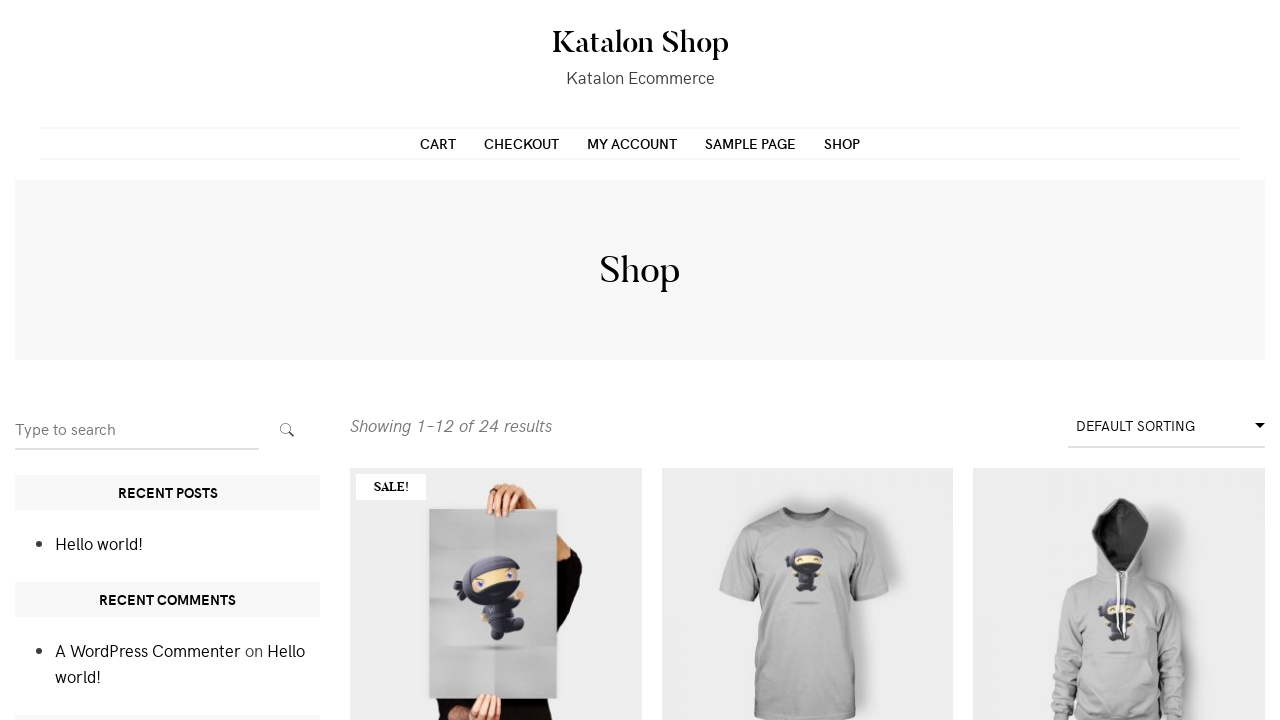

Entered correct search text 'Flying Ninja' into search field on .search-field
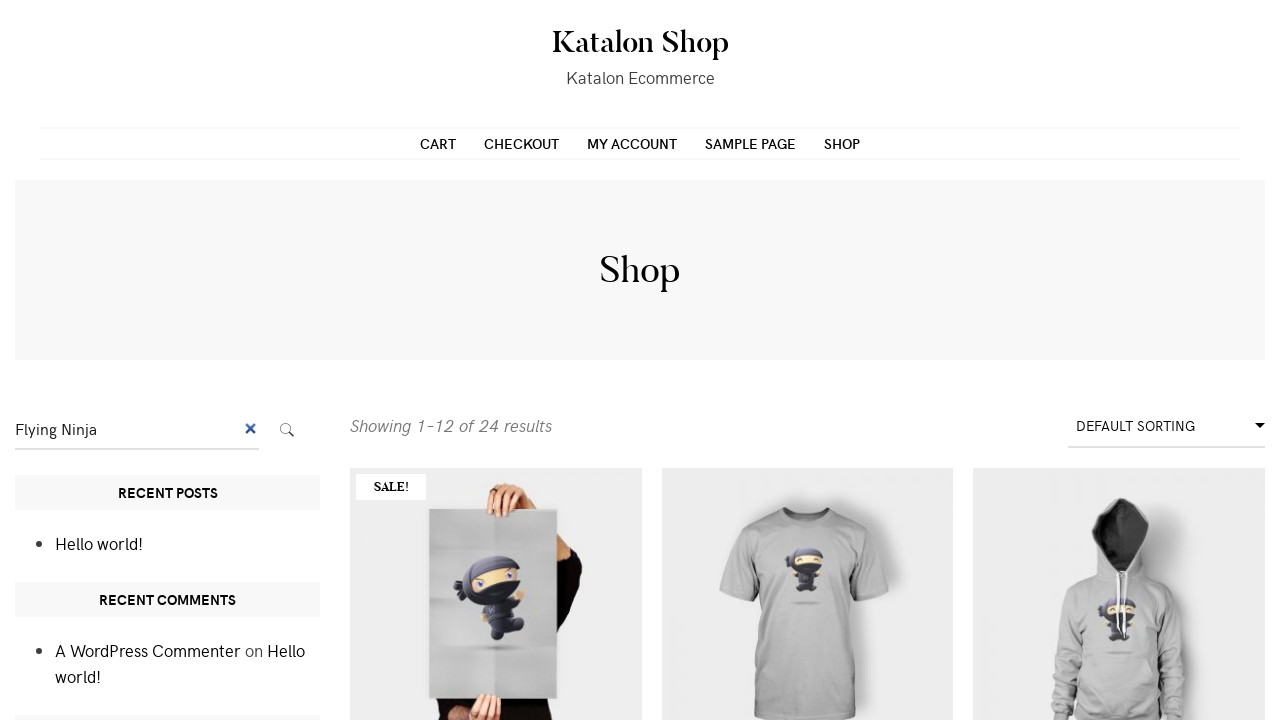

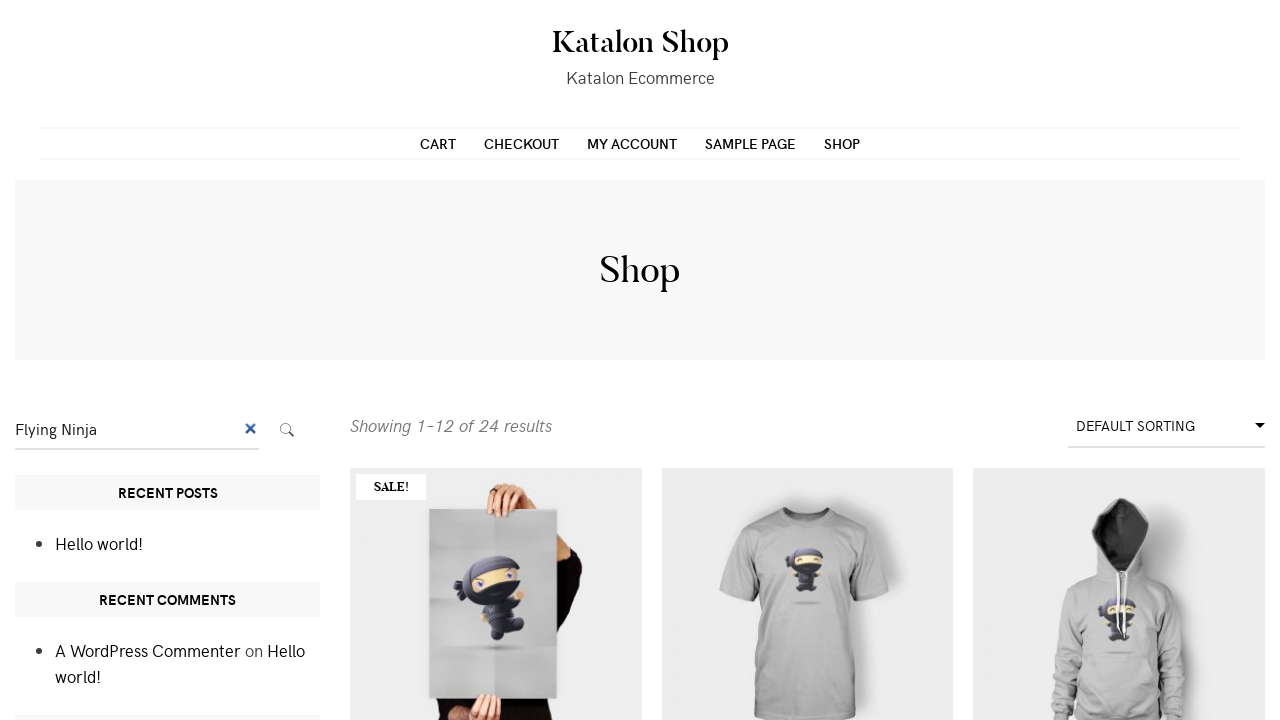